Tests file download functionality by navigating to a download page, clicking a download link, and verifying a file is downloaded to the expected location.

Starting URL: https://the-internet.herokuapp.com/download

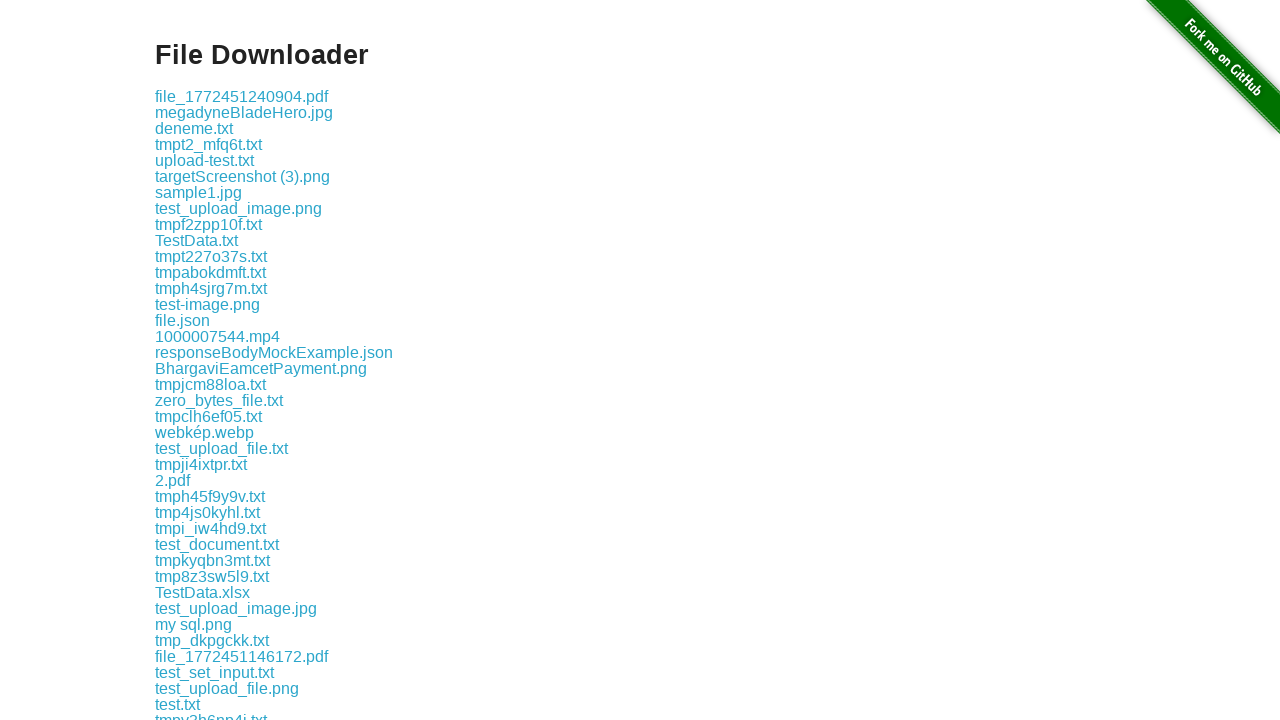

Navigated to download page
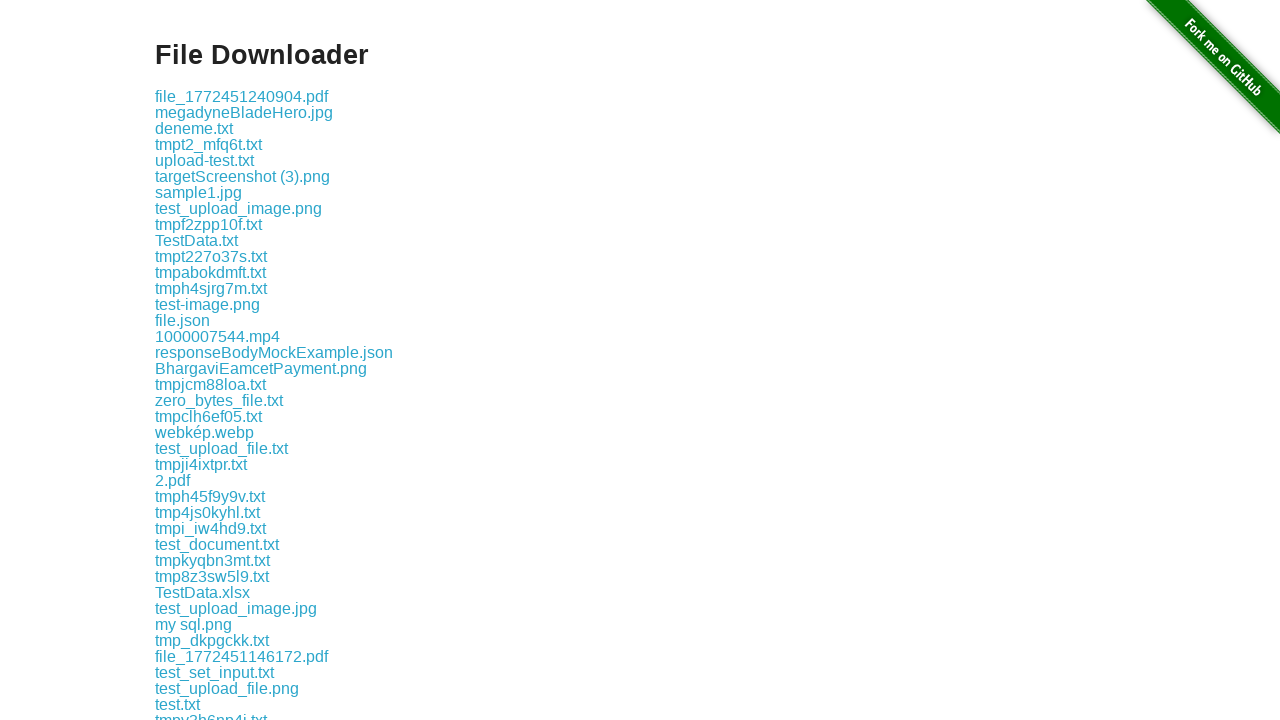

Clicked first download link at (242, 96) on .example a >> nth=0
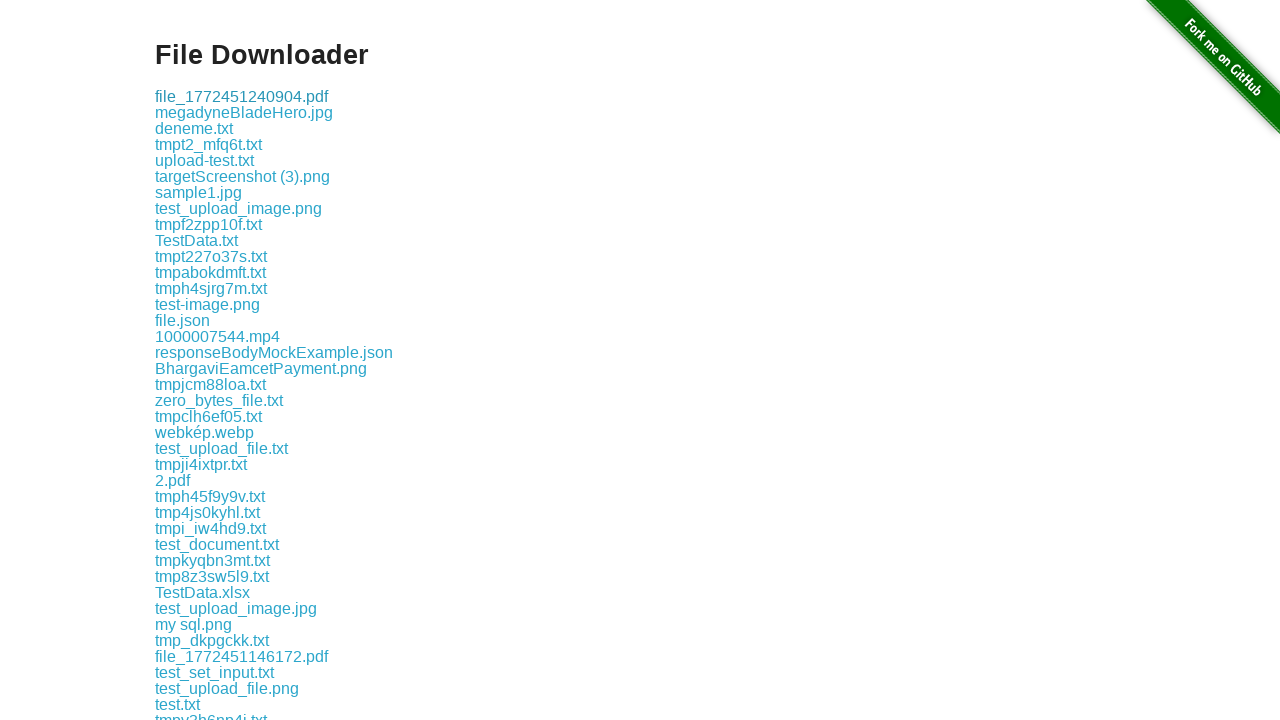

Download link element is visible on page
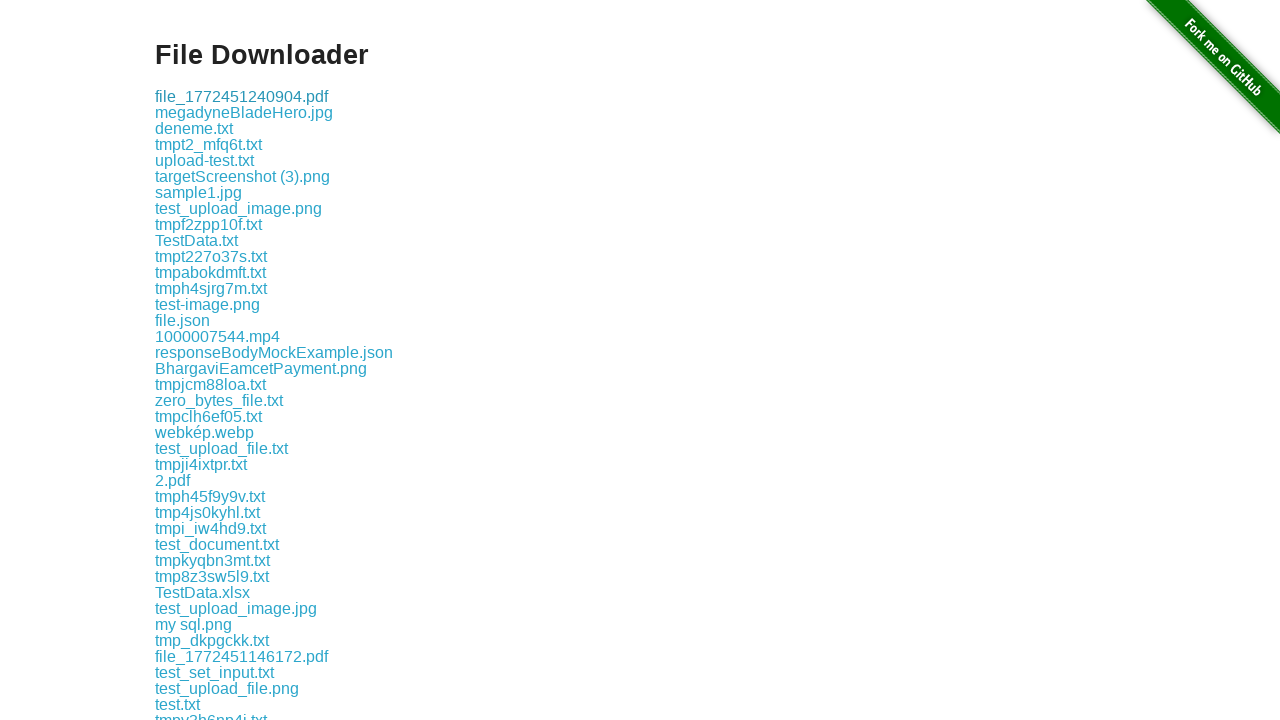

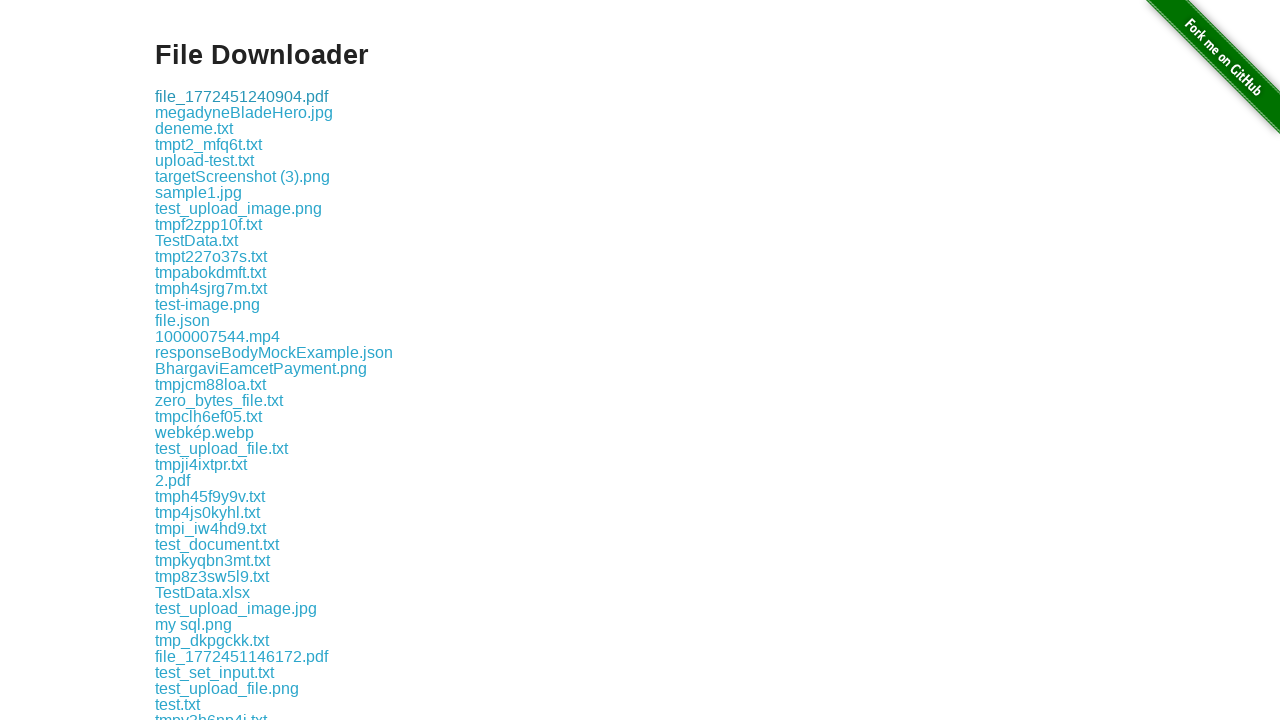